Navigates to the Yamaha R15M motorcycle product page on the Yamaha India website and verifies the page loads successfully

Starting URL: https://www.yamaha-motor-india.com/yamaha-r15m.html

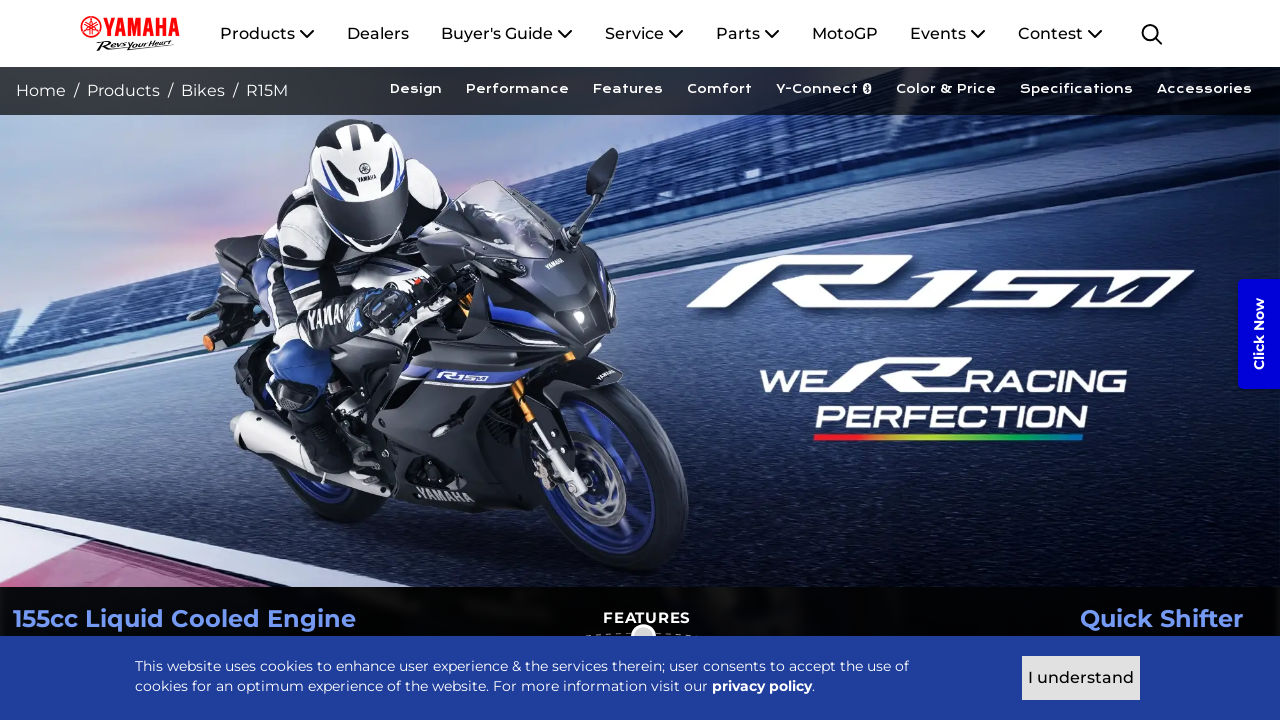

Navigated to Yamaha R15M product page
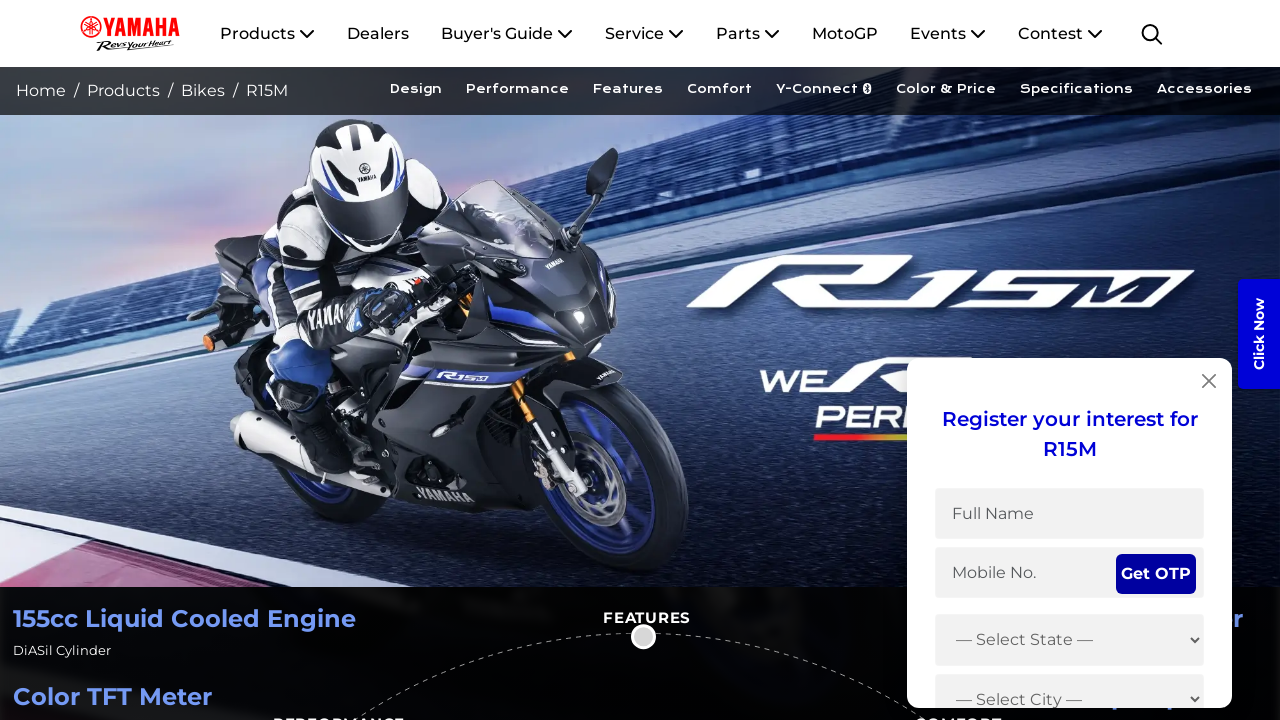

Page DOM content fully loaded
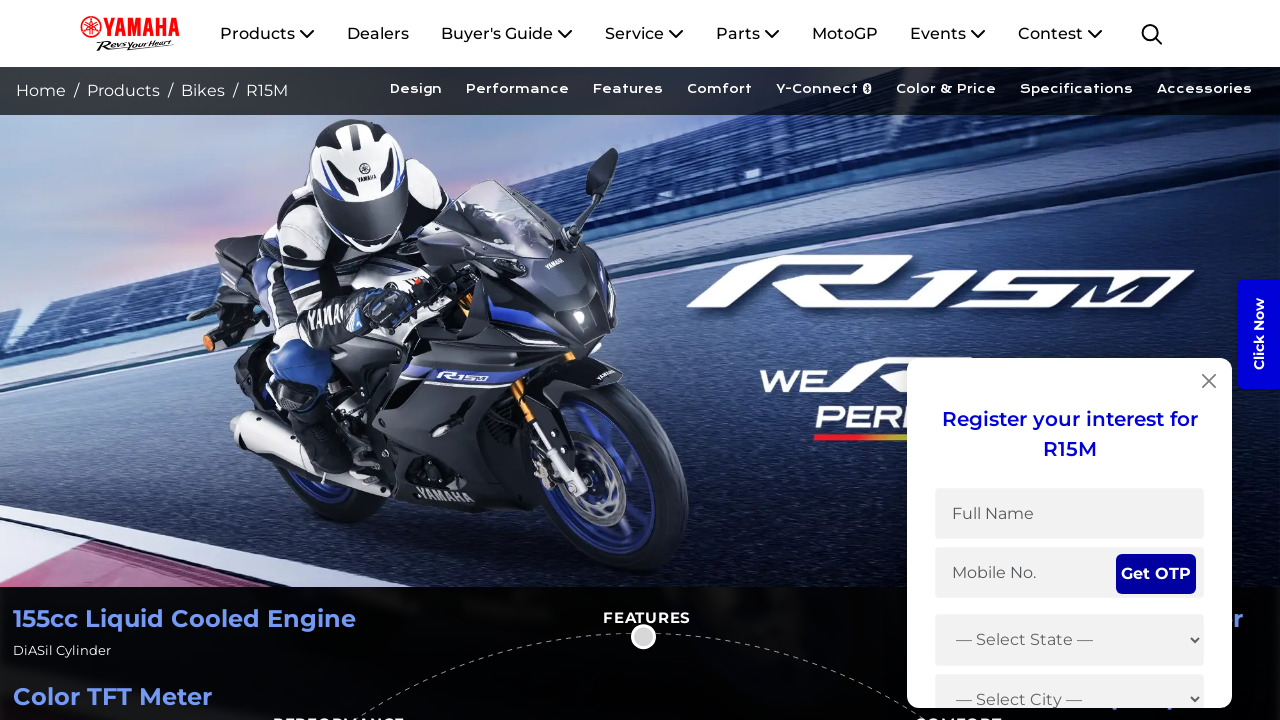

Verified current URL matches expected R15M product page URL
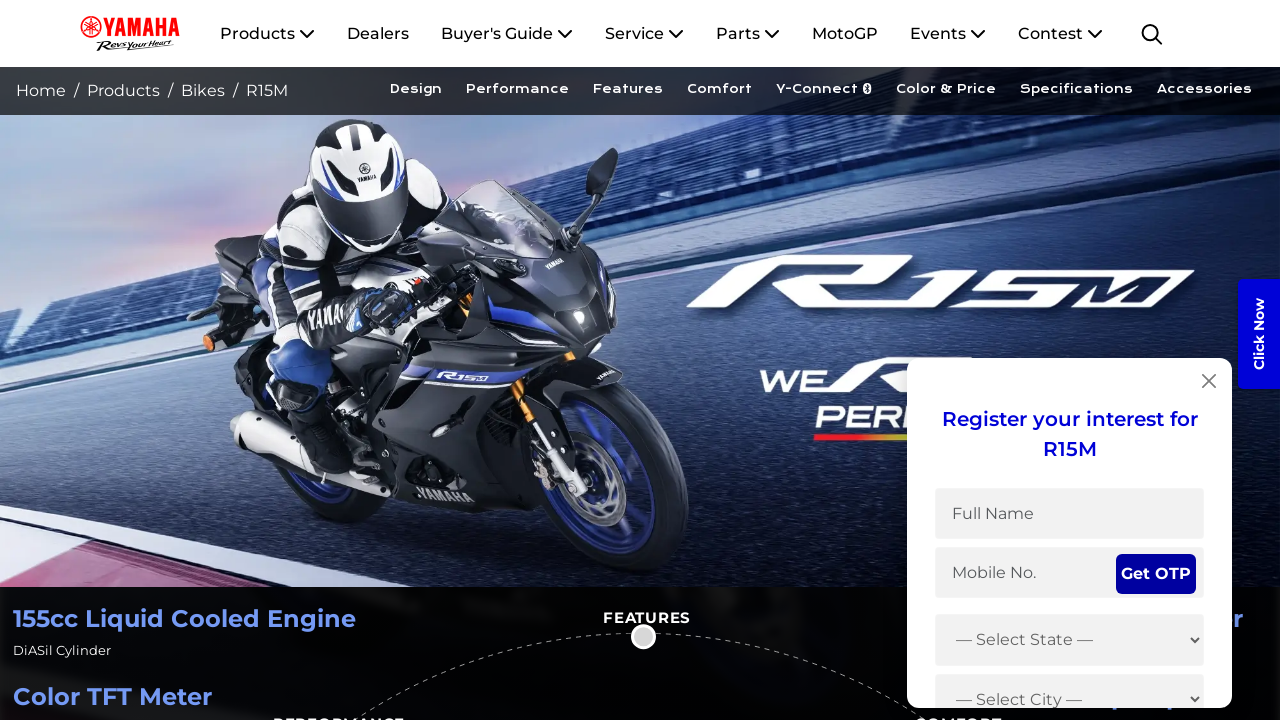

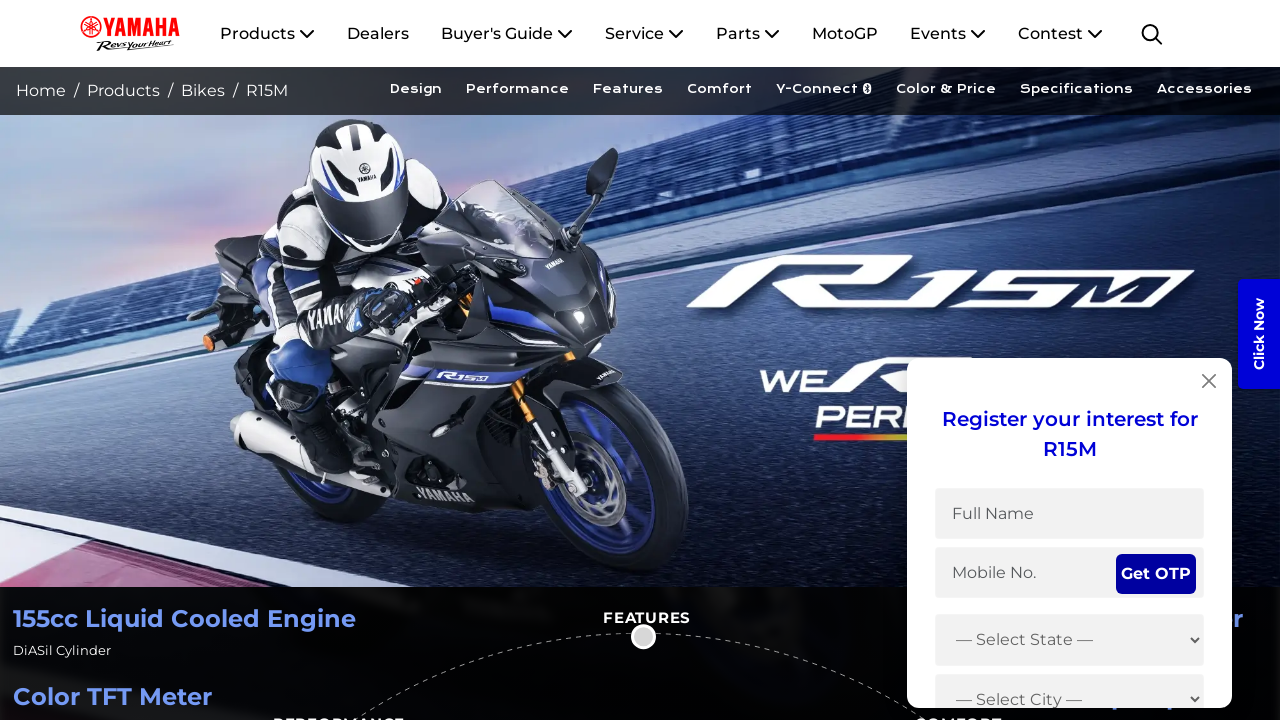